Tests filtering to display only completed todo items

Starting URL: https://demo.playwright.dev/todomvc

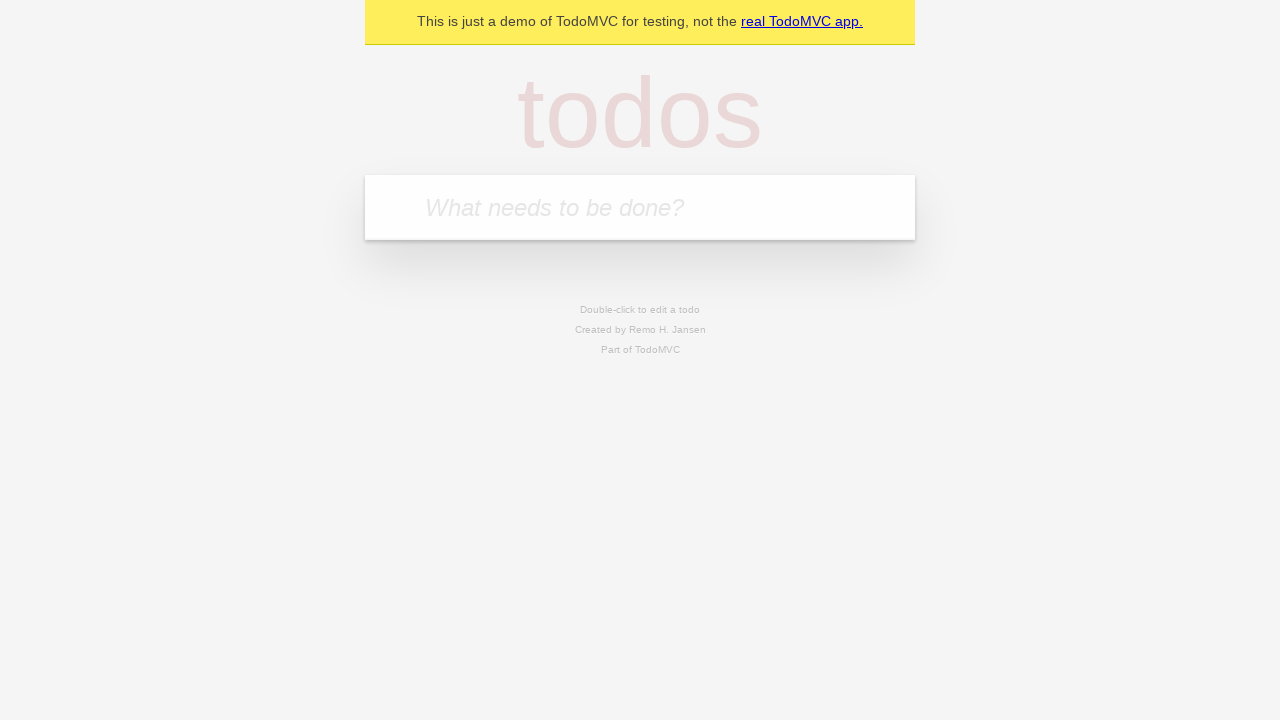

Filled new todo input with 'buy some cheese' on internal:attr=[placeholder="What needs to be done?"i]
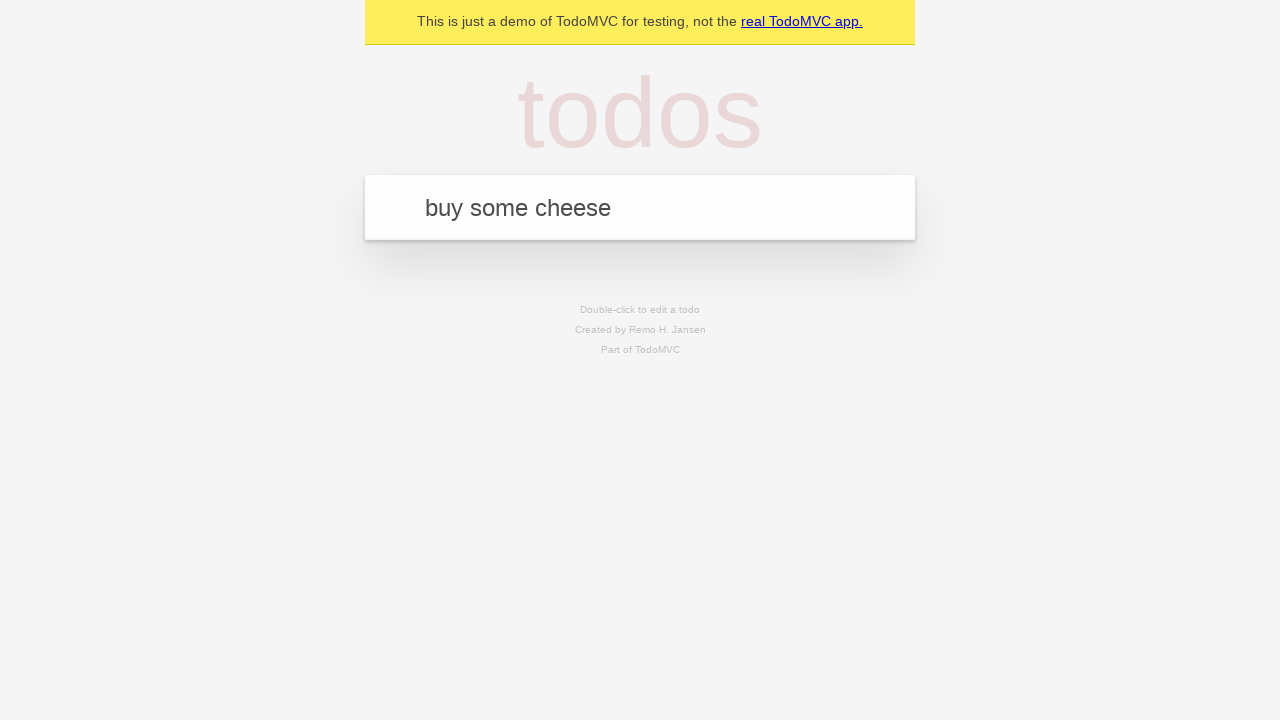

Pressed Enter to create todo 'buy some cheese' on internal:attr=[placeholder="What needs to be done?"i]
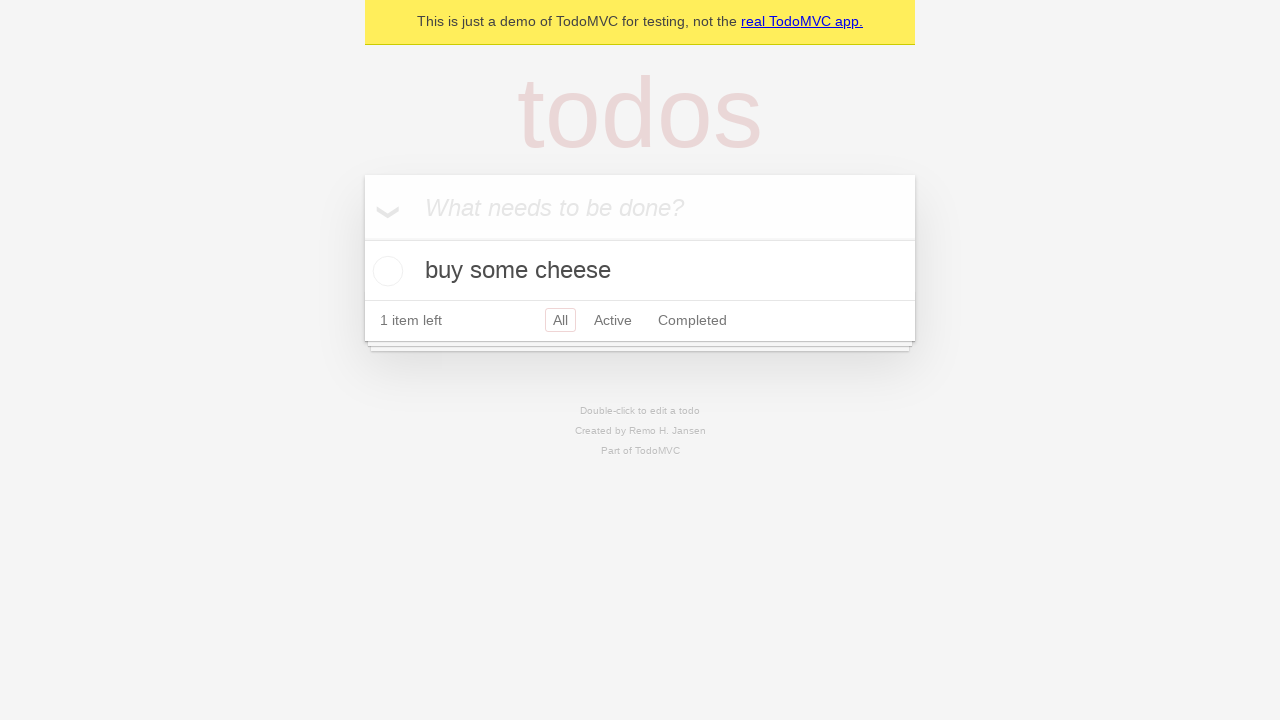

Filled new todo input with 'feed the cat' on internal:attr=[placeholder="What needs to be done?"i]
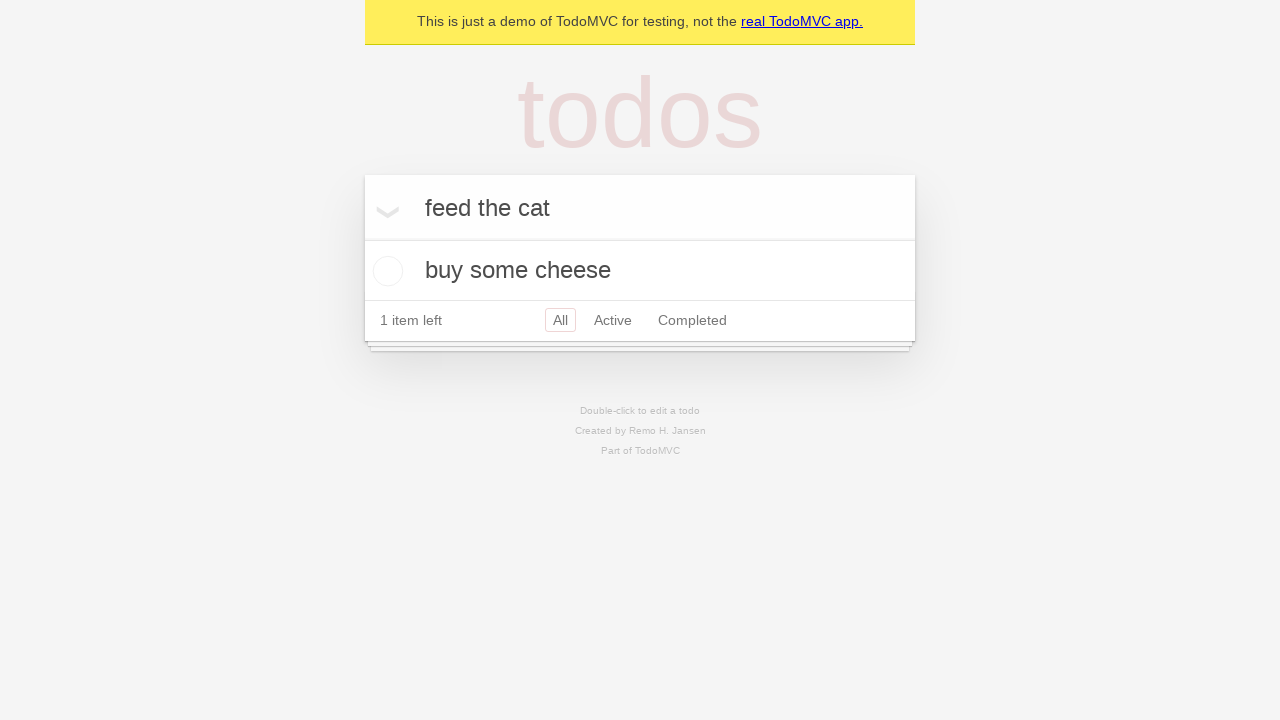

Pressed Enter to create todo 'feed the cat' on internal:attr=[placeholder="What needs to be done?"i]
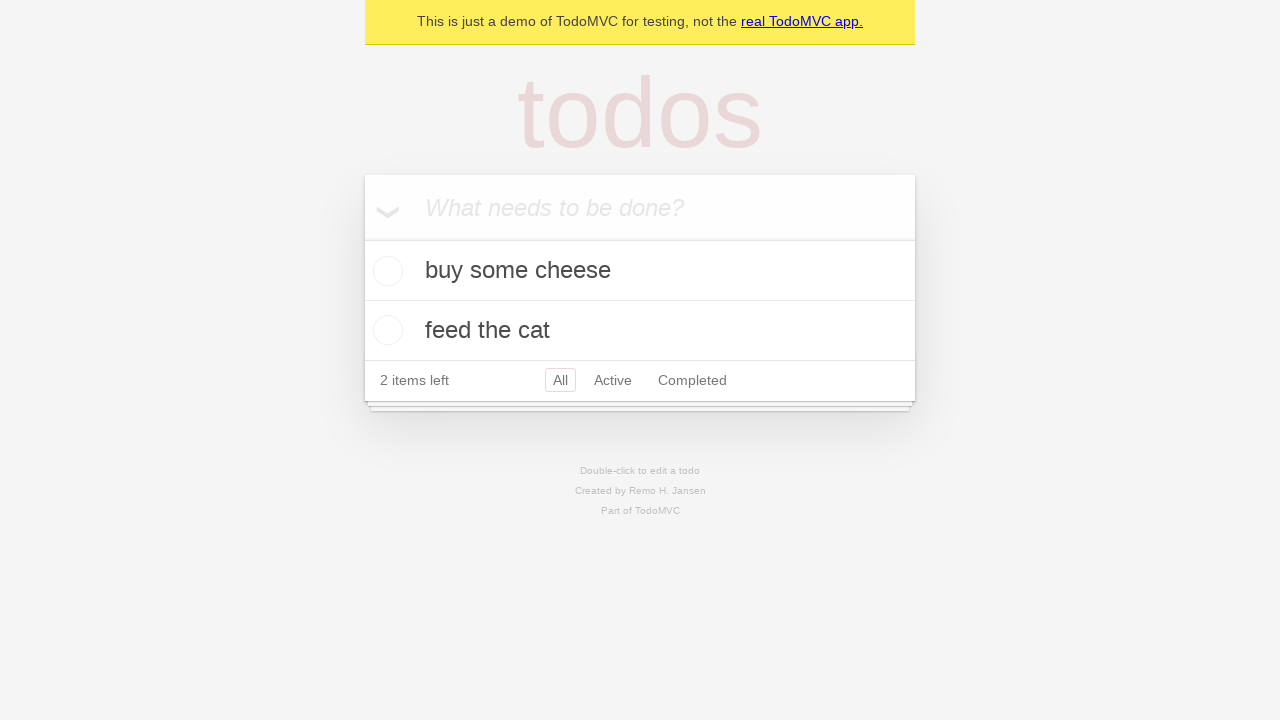

Filled new todo input with 'book a doctors appointment' on internal:attr=[placeholder="What needs to be done?"i]
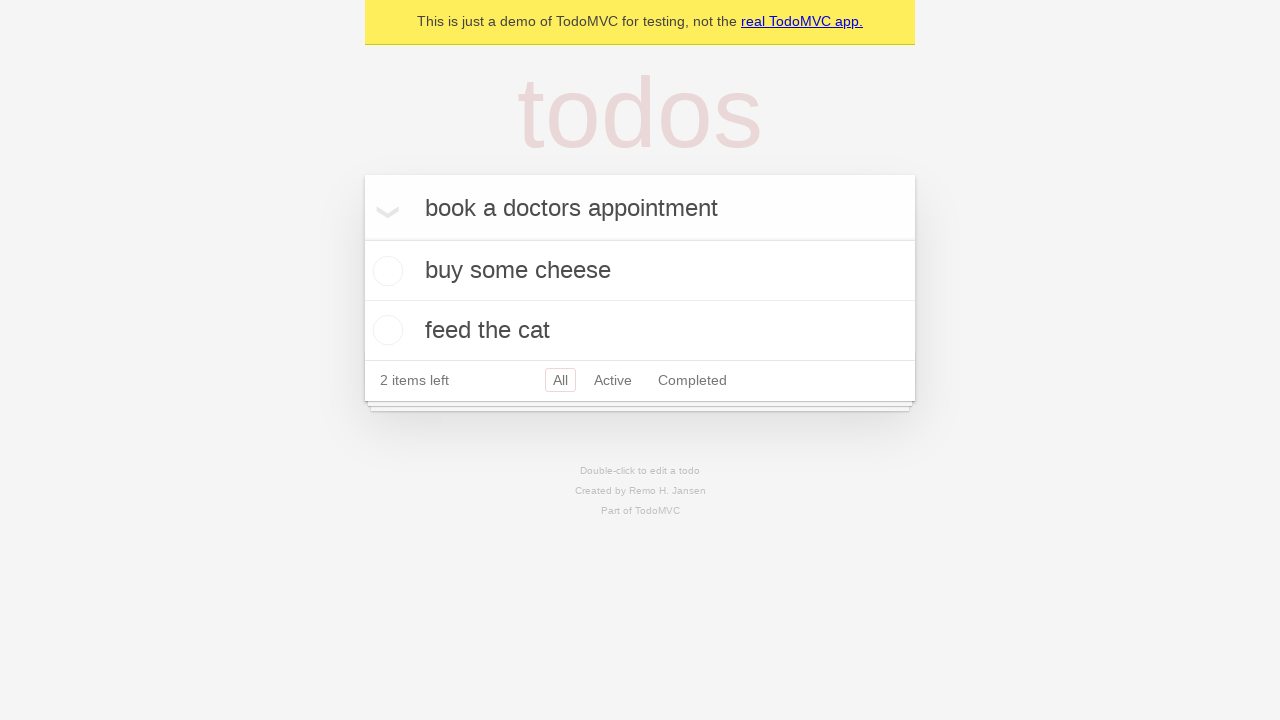

Pressed Enter to create todo 'book a doctors appointment' on internal:attr=[placeholder="What needs to be done?"i]
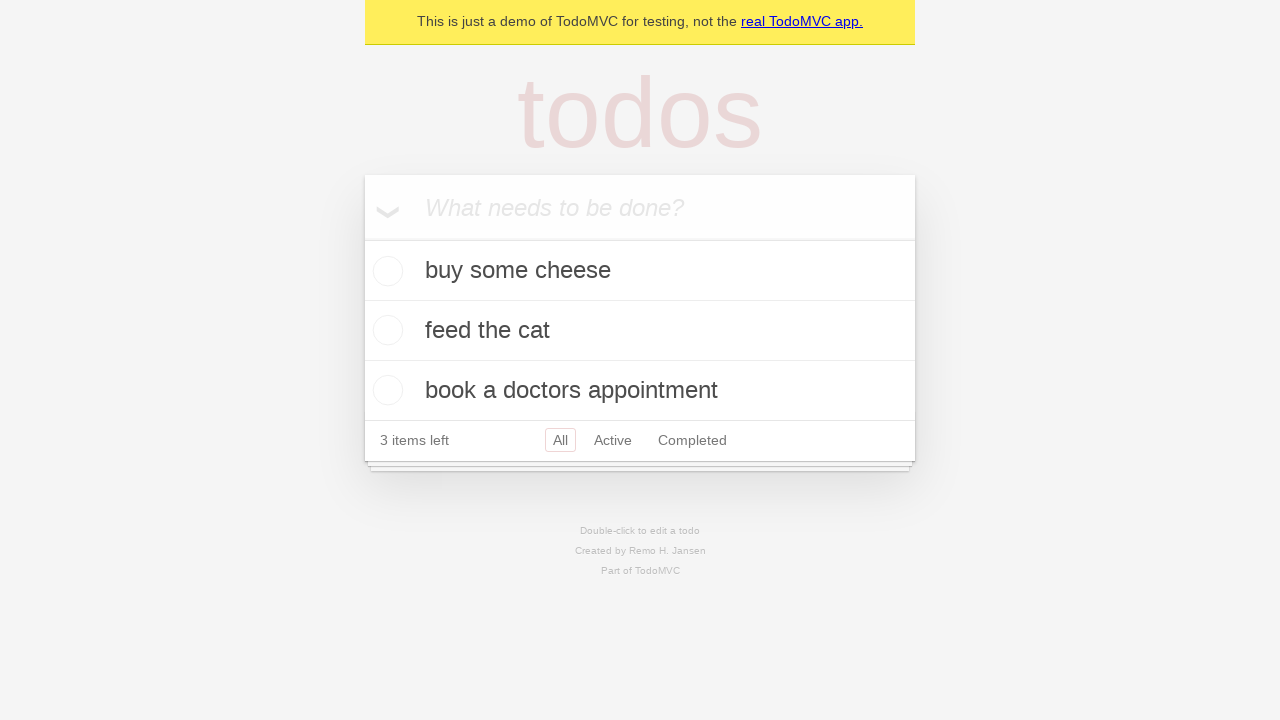

All 3 todos have been created and are visible
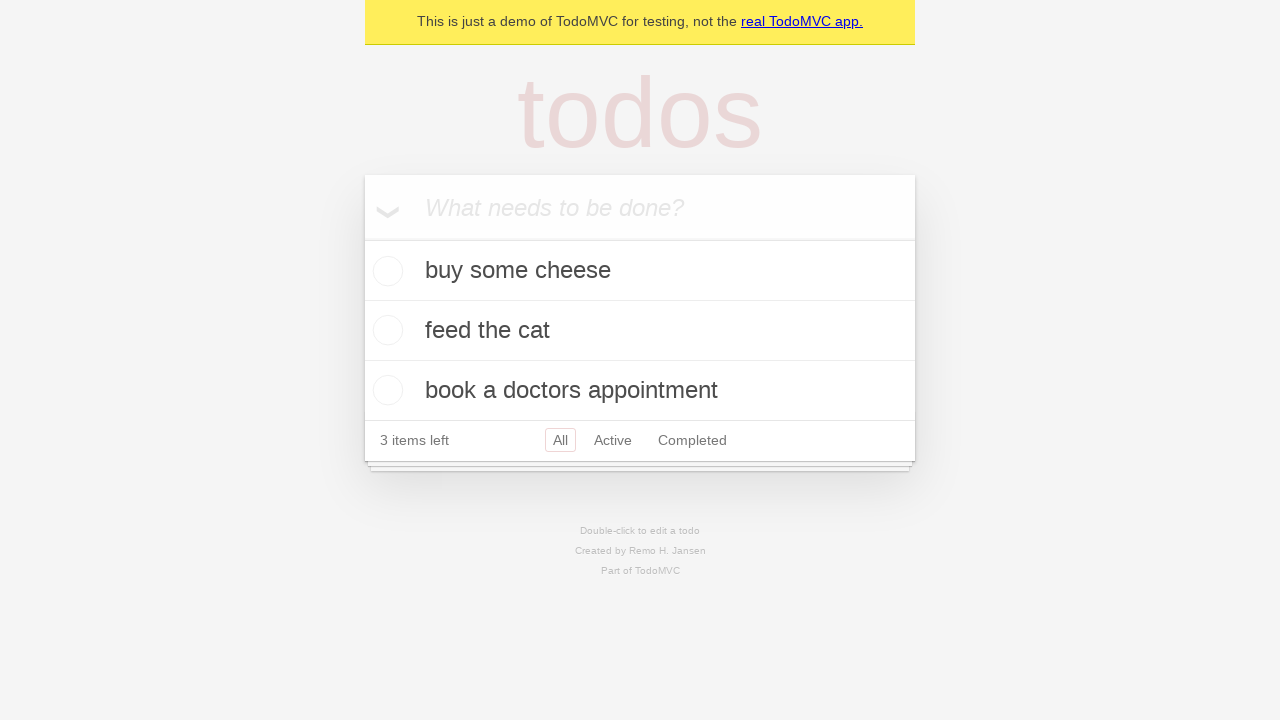

Checked the second todo item (feed the cat) at (385, 330) on internal:testid=[data-testid="todo-item"s] >> nth=1 >> internal:role=checkbox
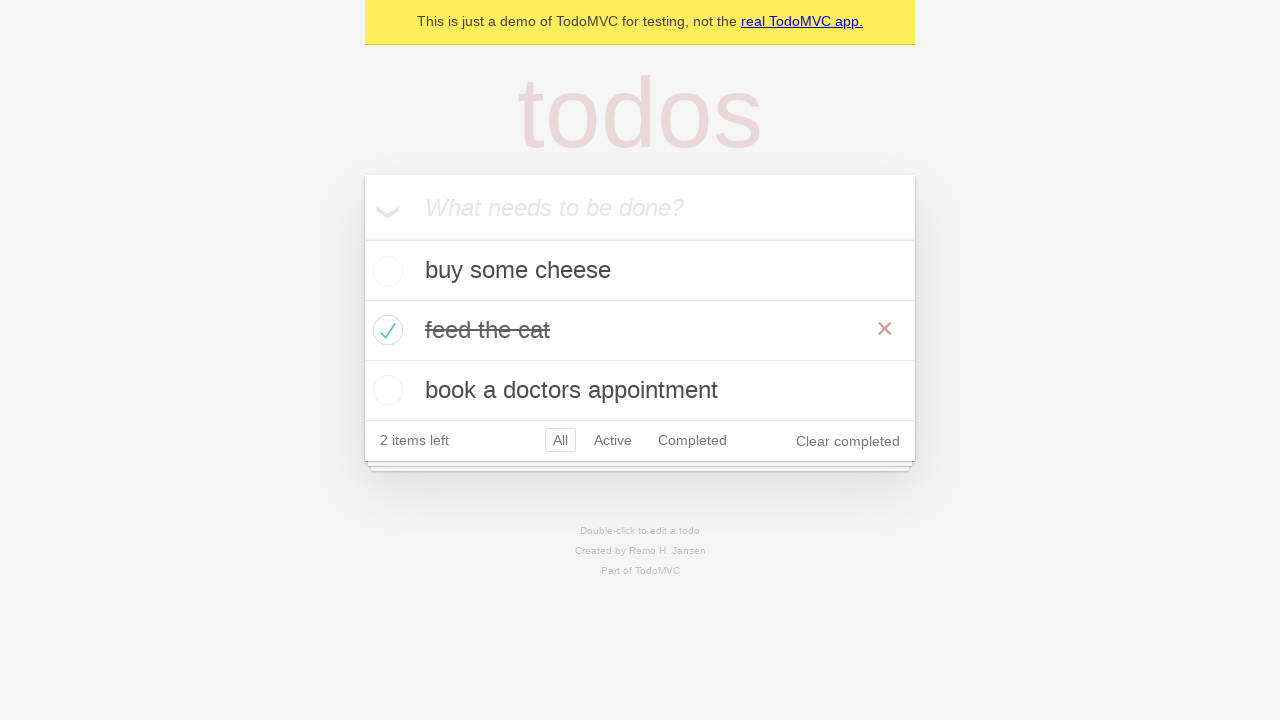

Clicked Completed filter to display only completed items at (692, 440) on internal:role=link[name="Completed"i]
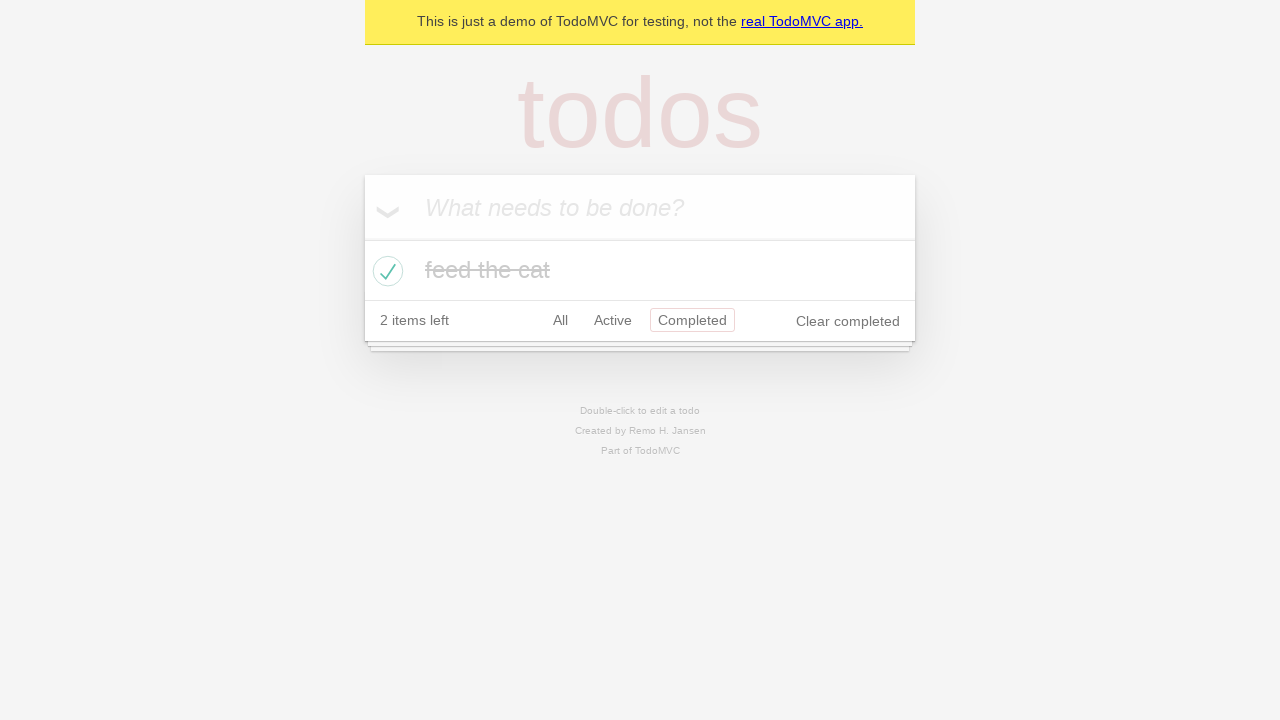

Filtered view now shows only 1 completed todo item
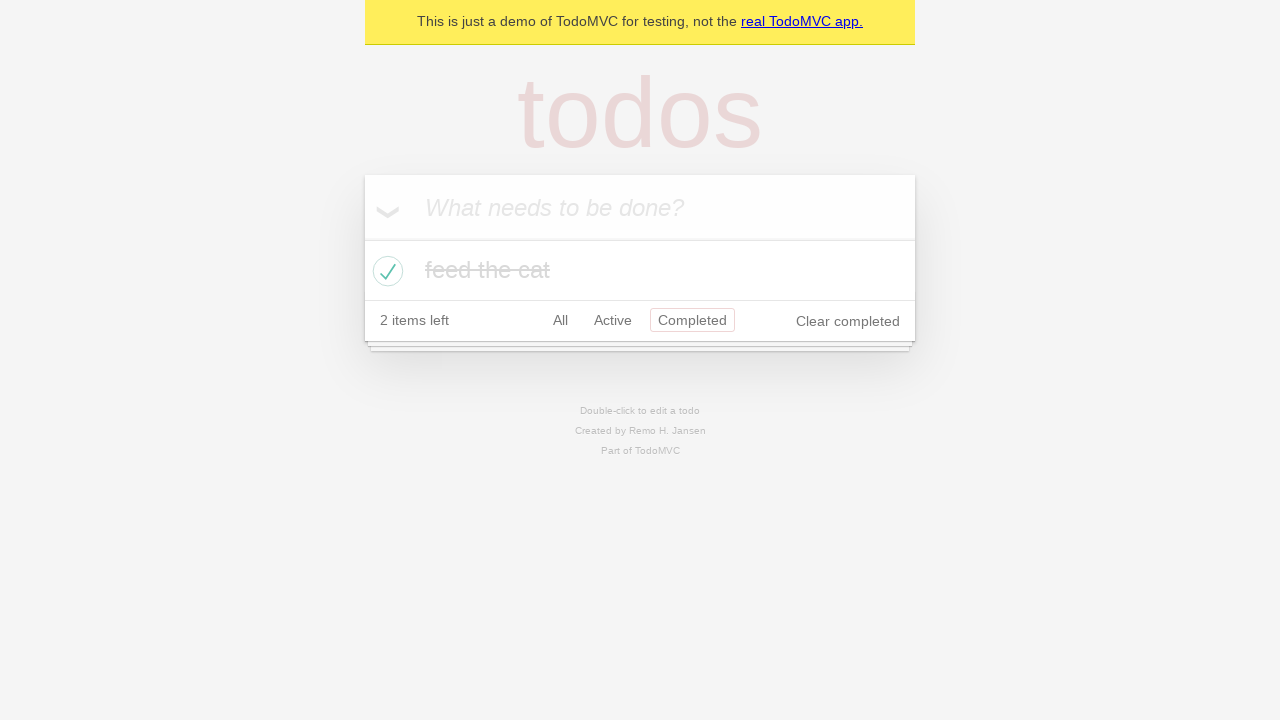

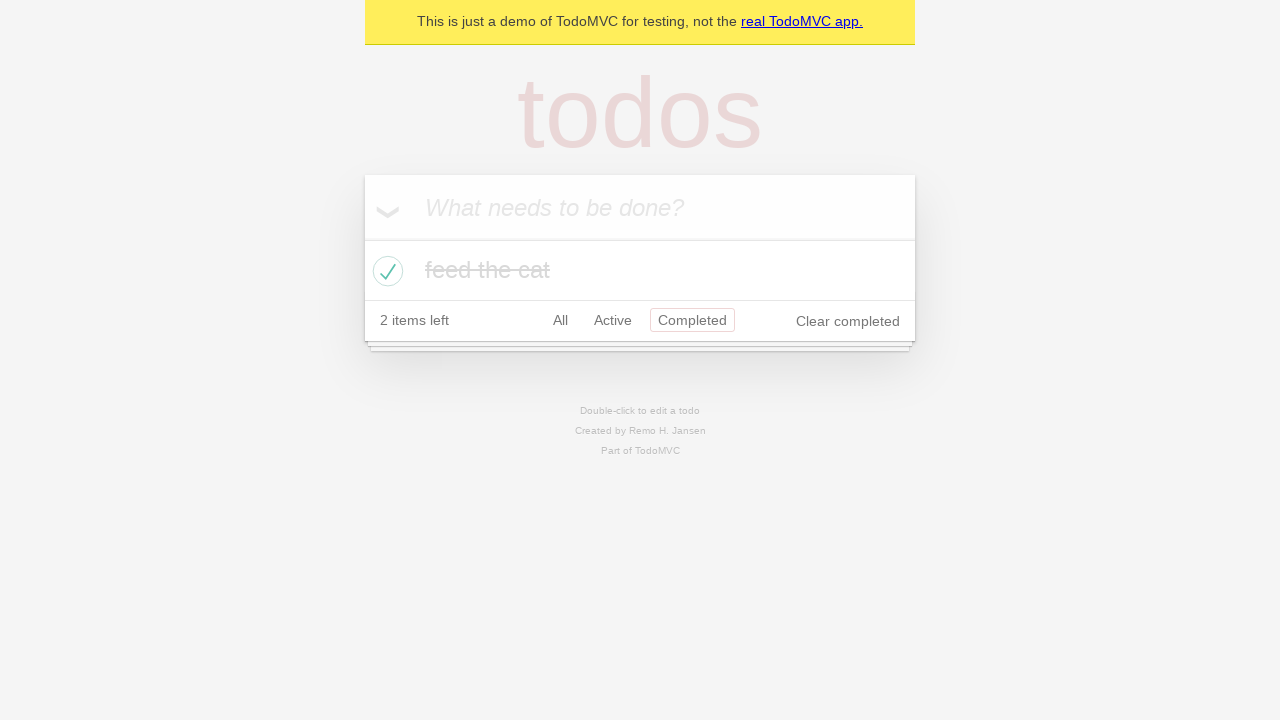